Tests dropdown selection functionality by selecting options from fruit and country dropdown menus using different selection methods (by visible text and by value)

Starting URL: https://letcode.in/dropdowns

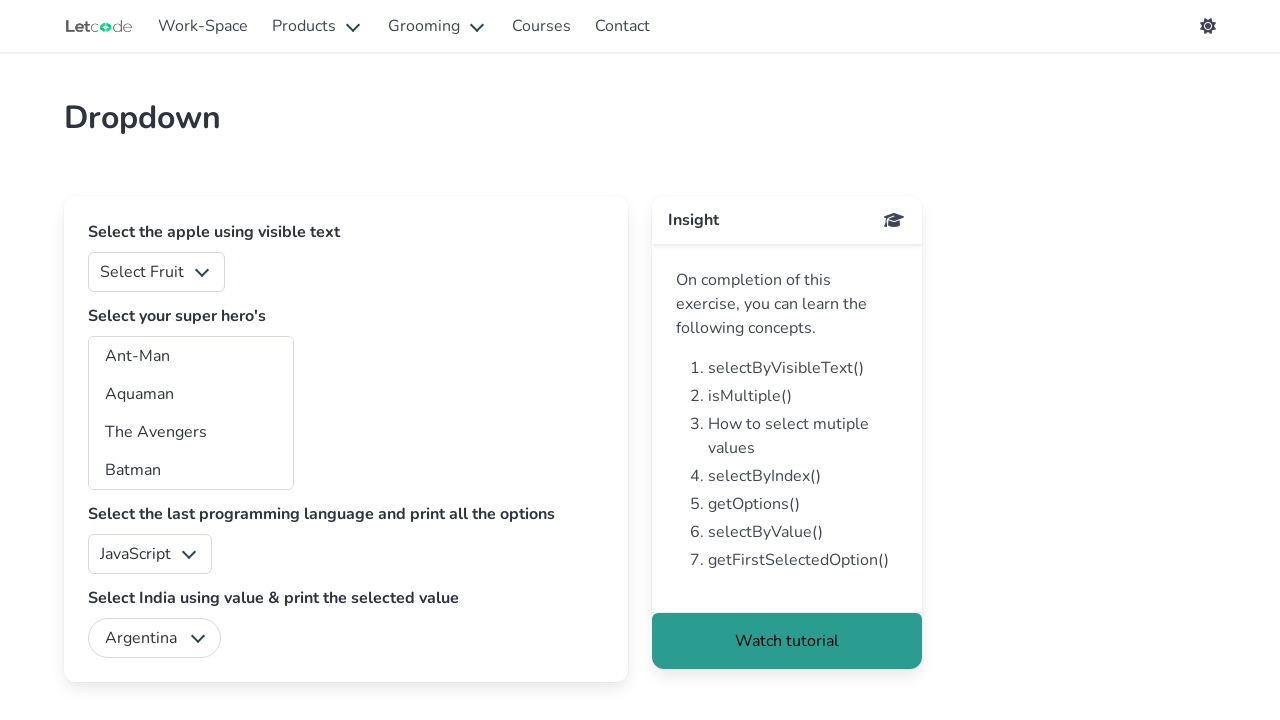

Selected 'Apple' from fruits dropdown by visible text on #fruits
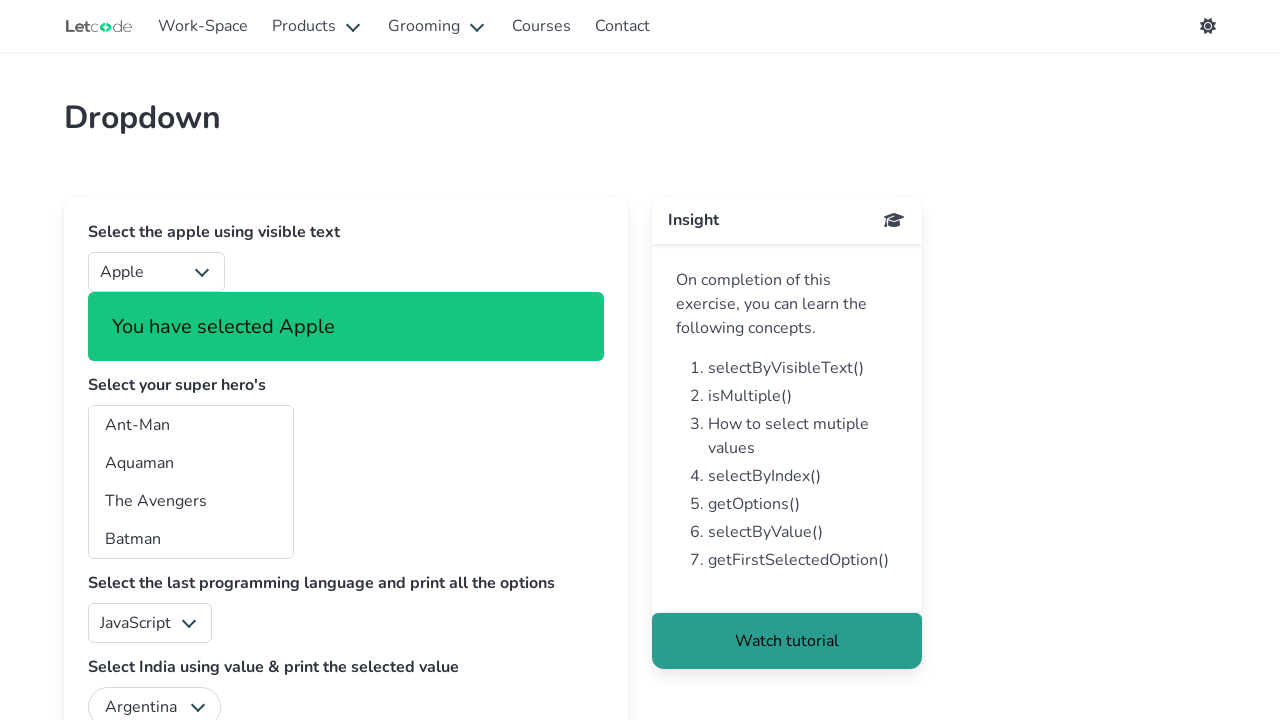

Selected 'India' from country dropdown by value on #country
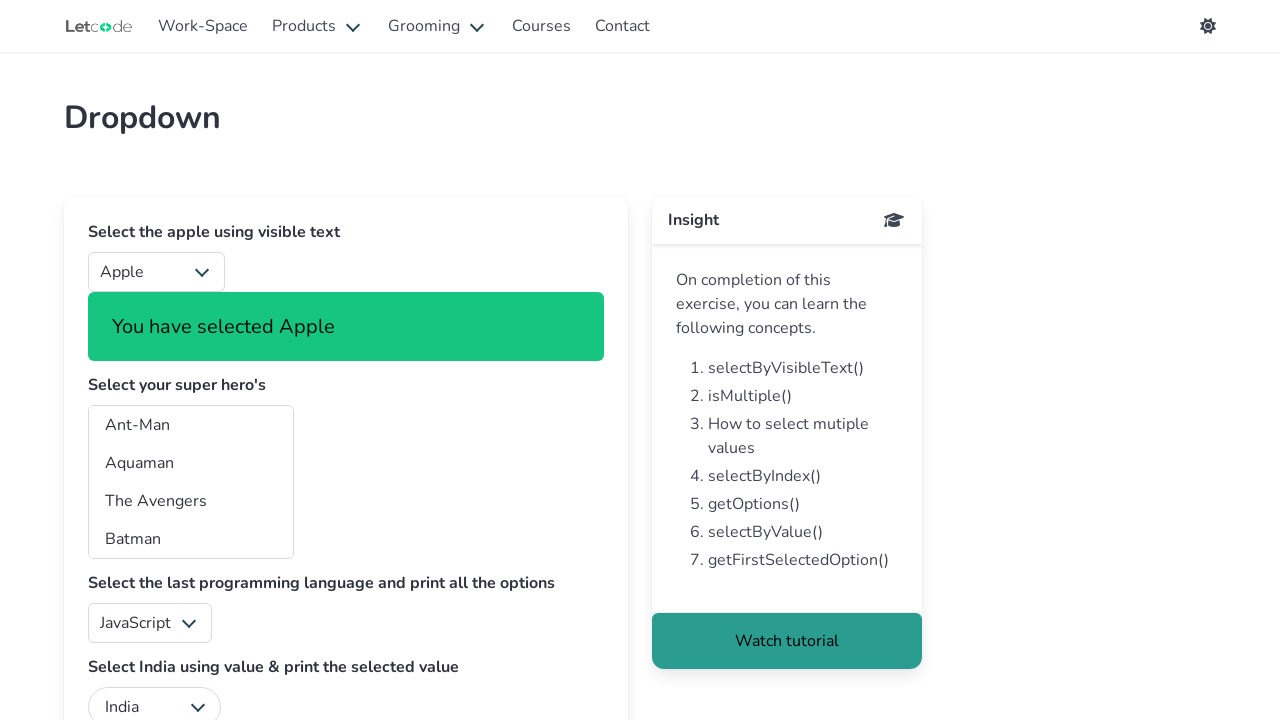

Verified that 'India' is selected in country dropdown
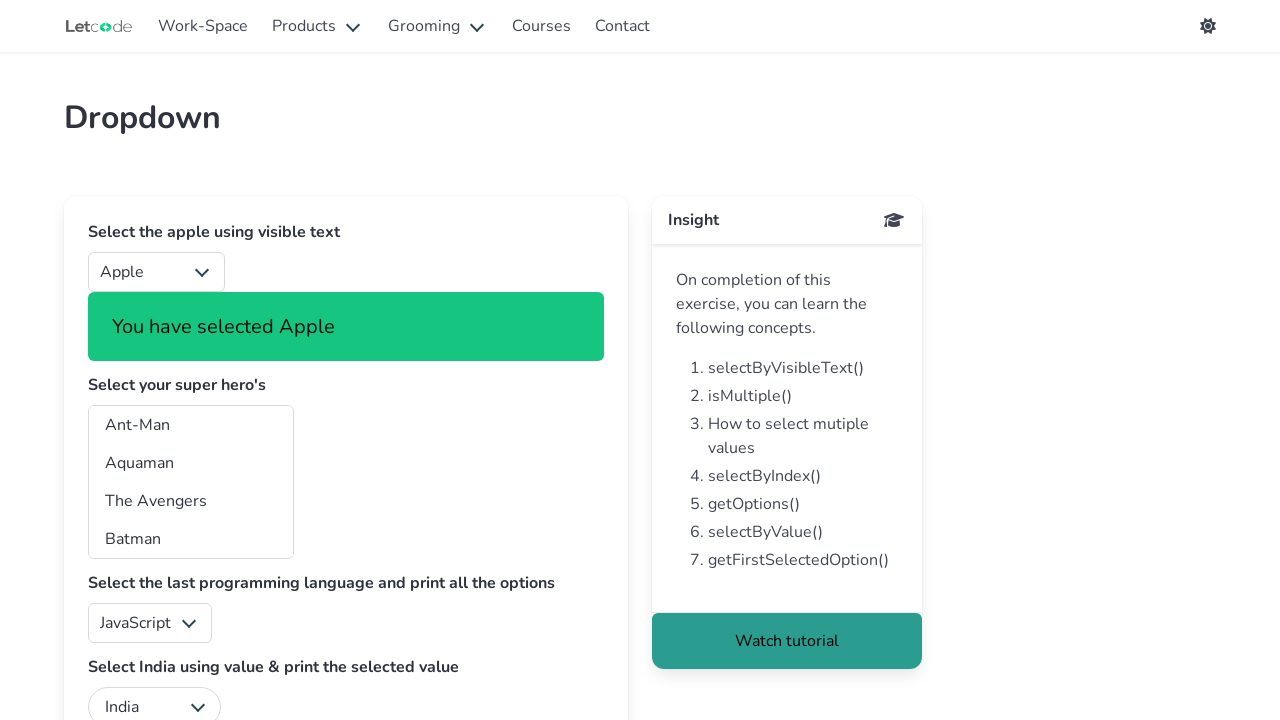

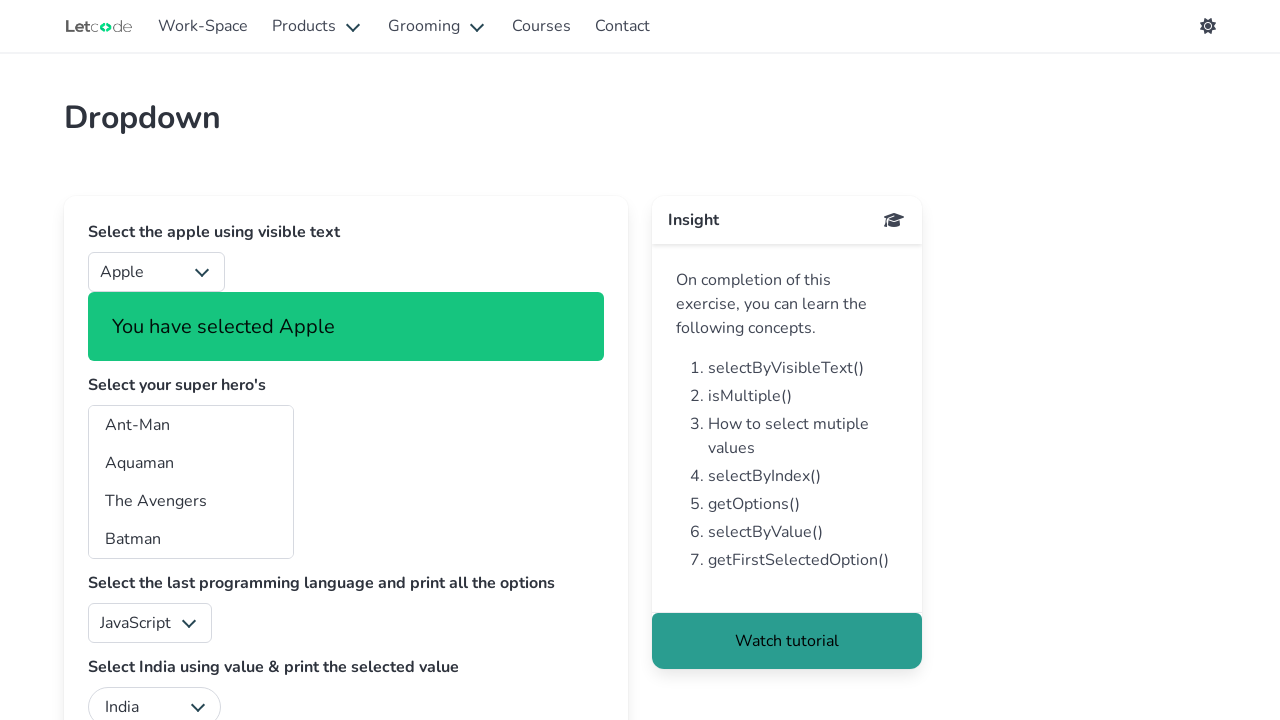